Navigates to the Mars news page and waits for the news content to load, verifying that the list text elements are present.

Starting URL: https://data-class-mars.s3.amazonaws.com/Mars/index.html

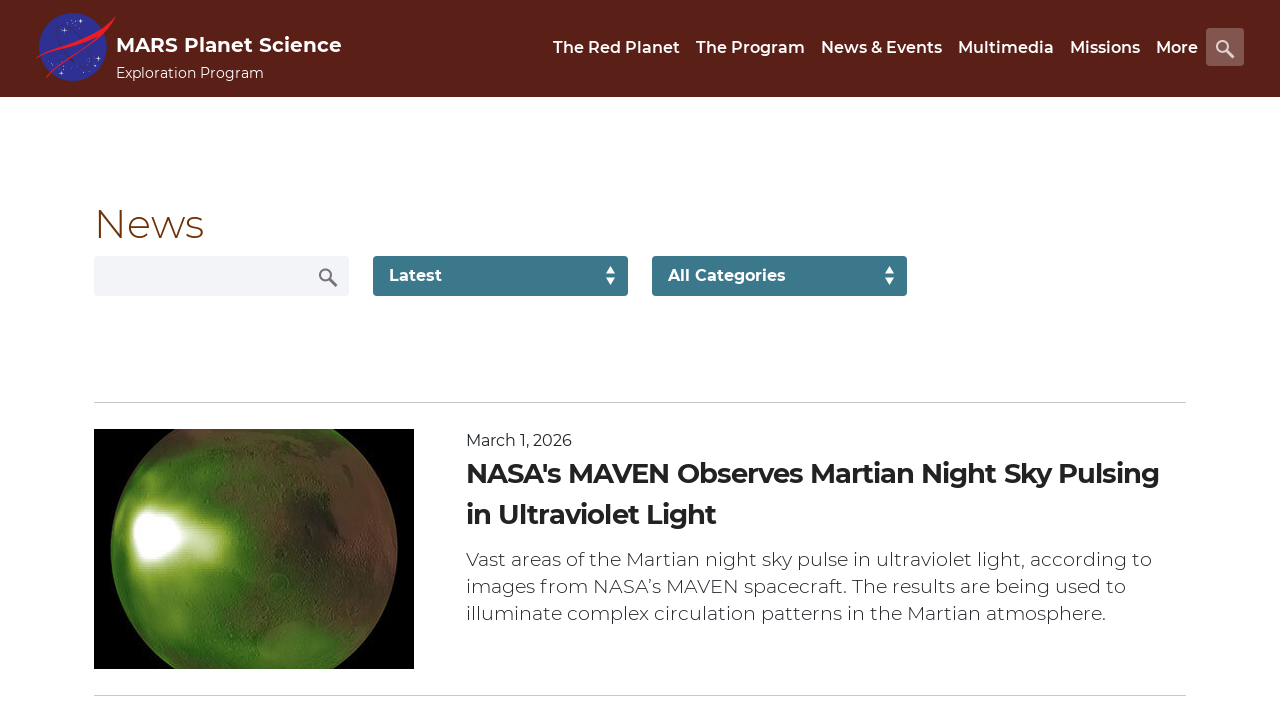

Navigated to Mars news page
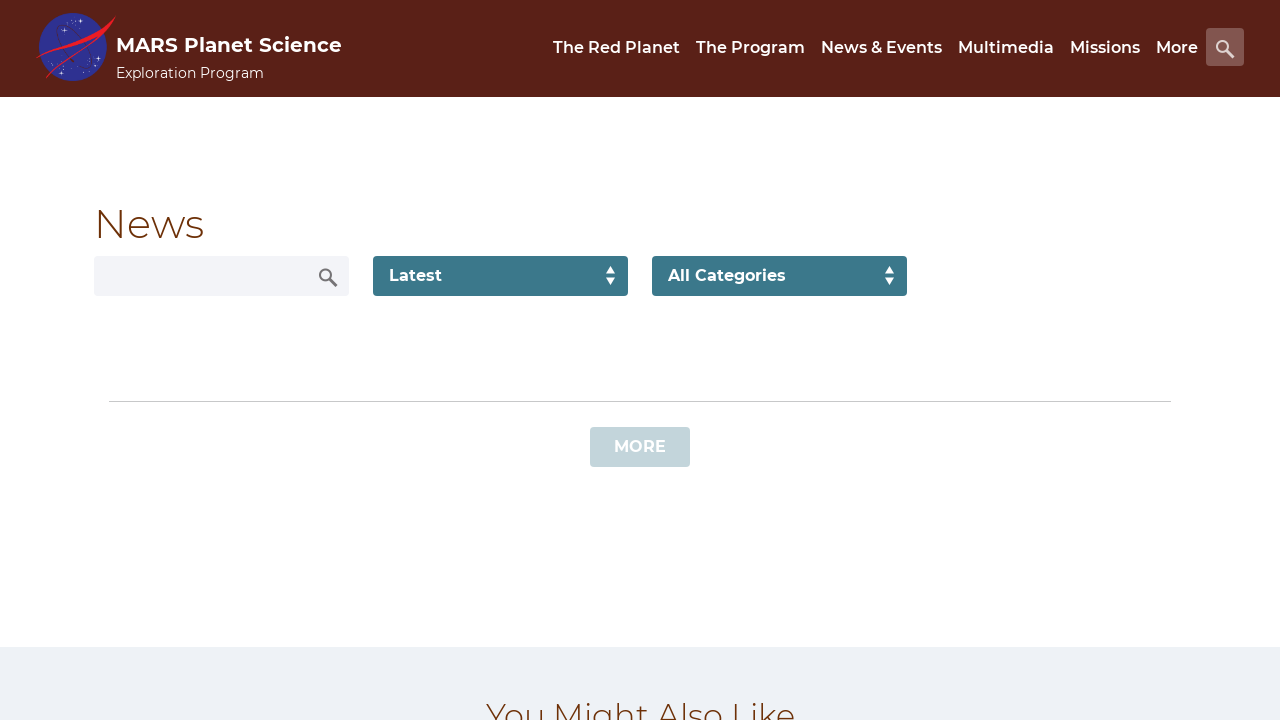

News content list loaded
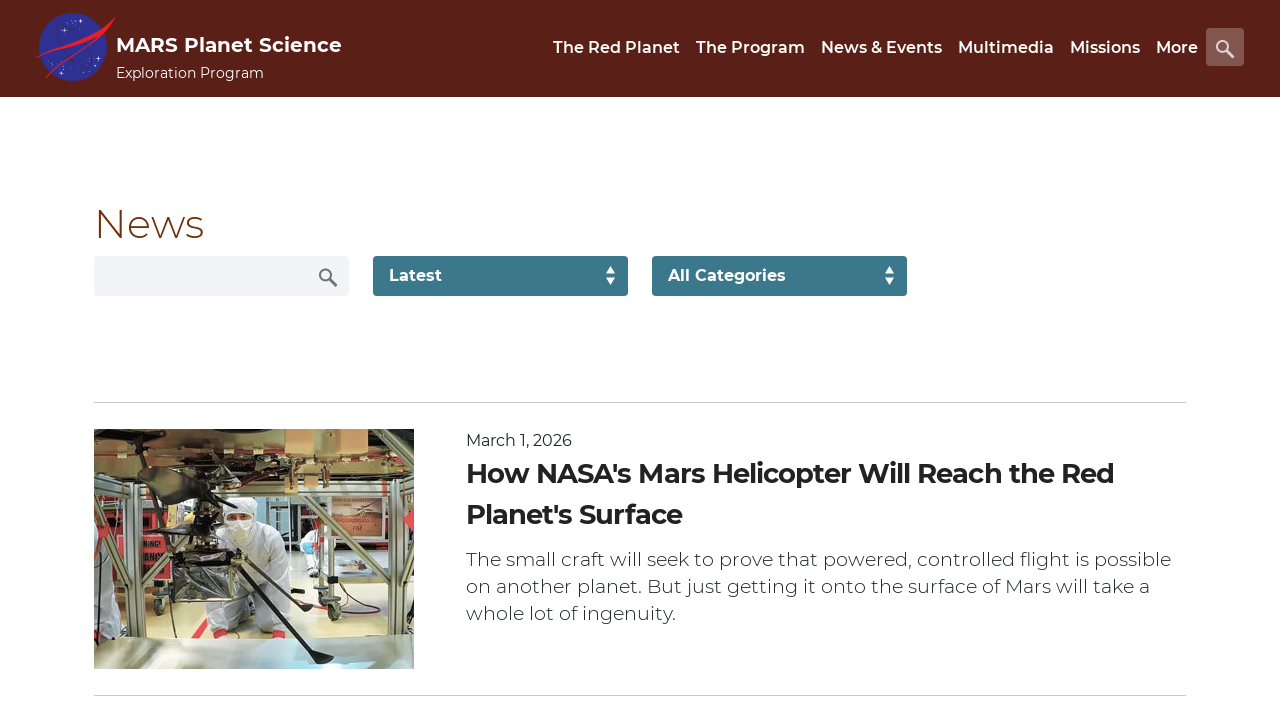

News title element is present
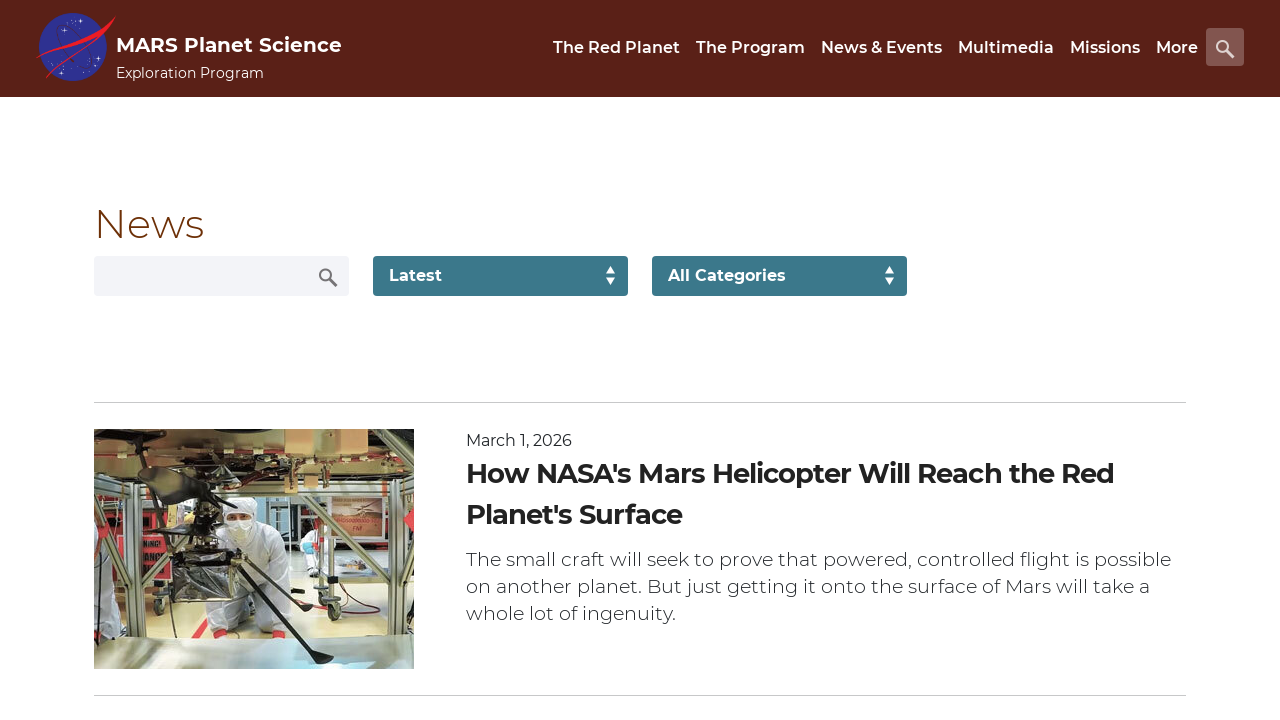

Article teaser element is present
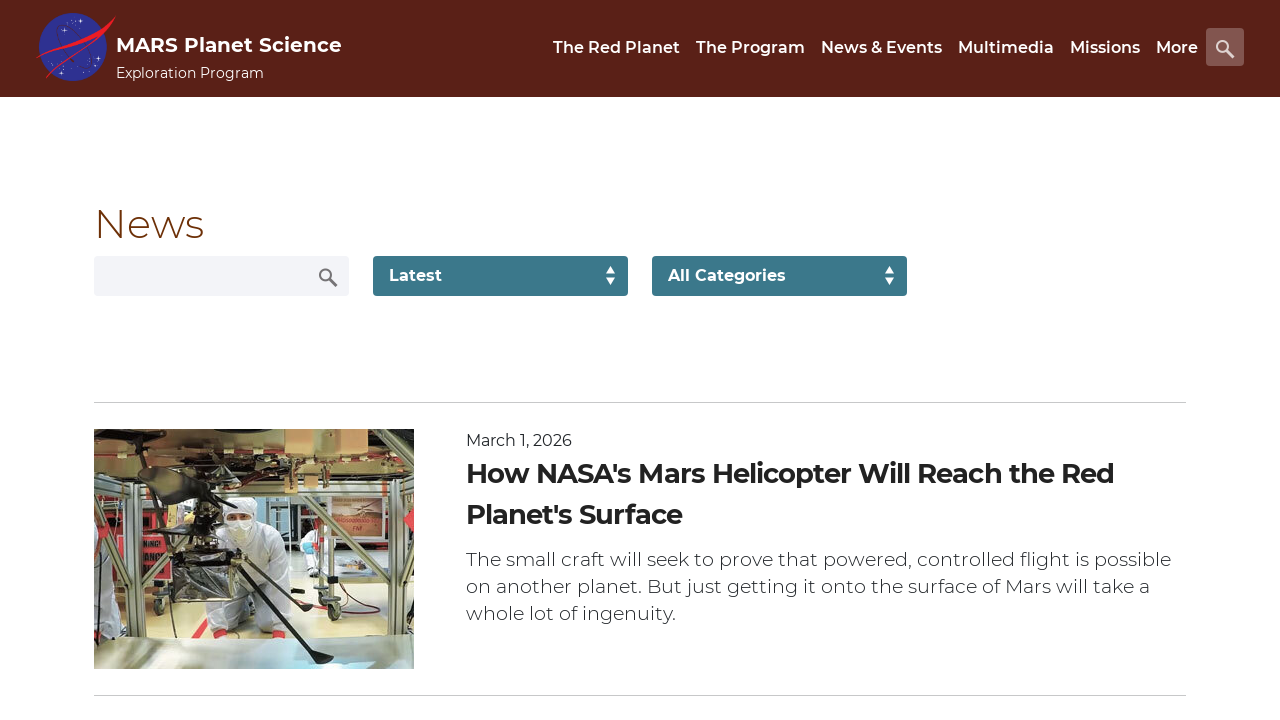

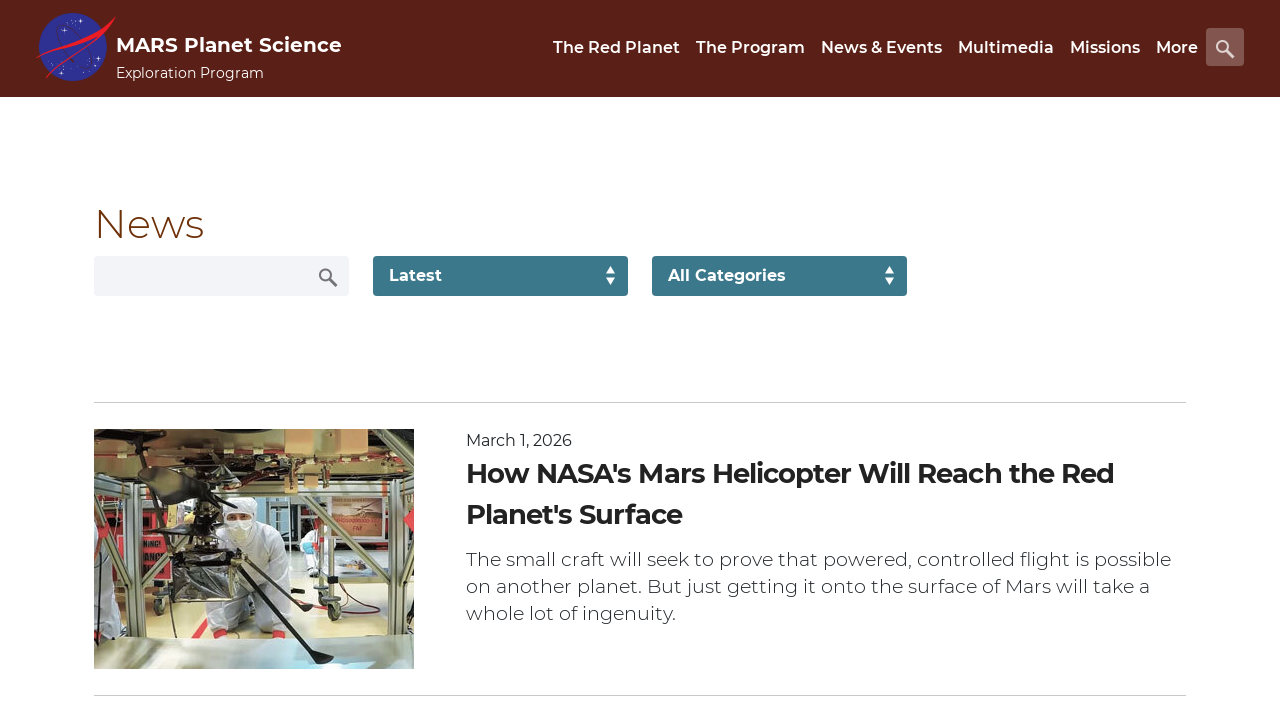